Tests selectable functionality by clicking on each selectable item in the list

Starting URL: https://jqueryui.com/

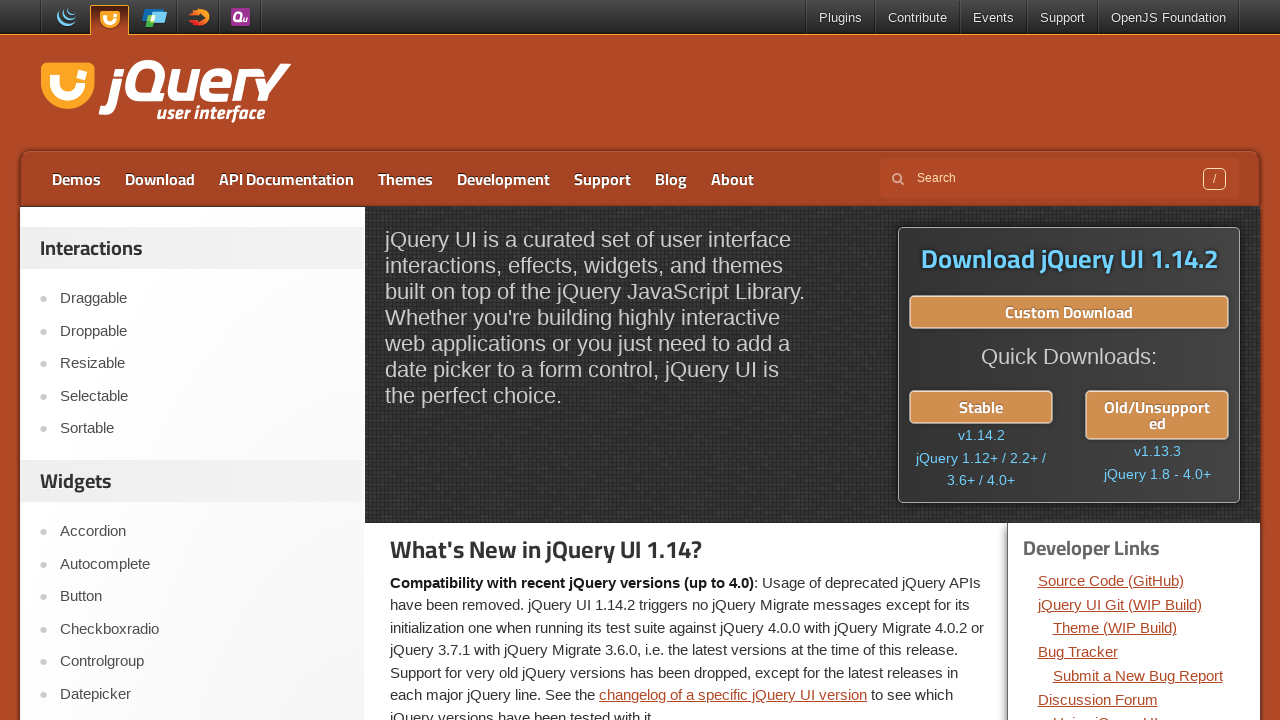

Clicked on selectable demo link at (202, 396) on xpath=//a[@href="https://jqueryui.com/selectable/"]
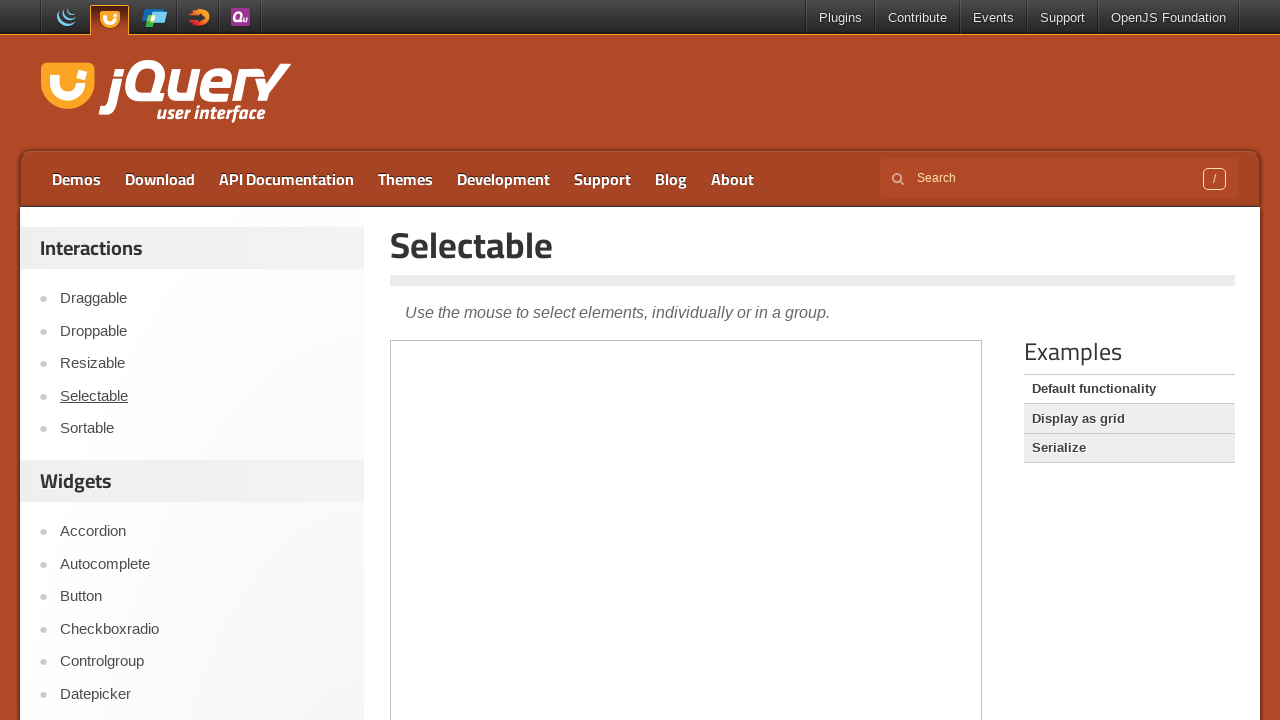

Located iframe containing selectable demo
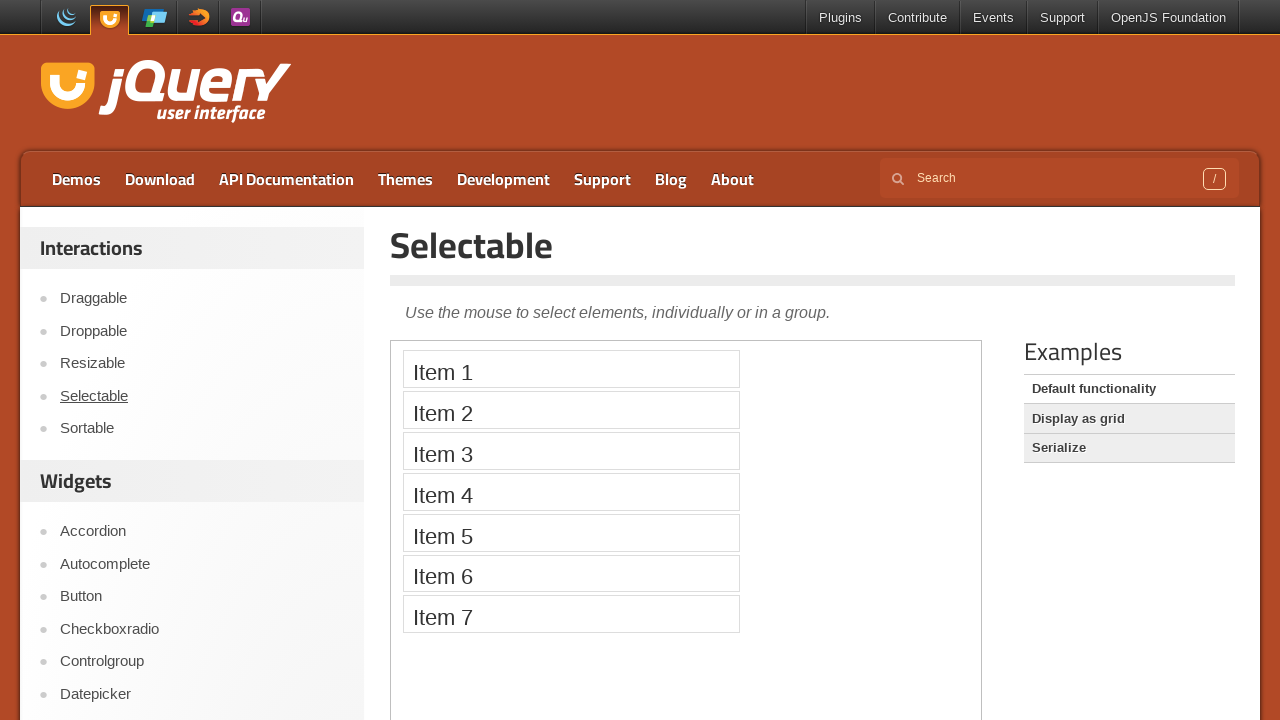

Located all selectable items in the list
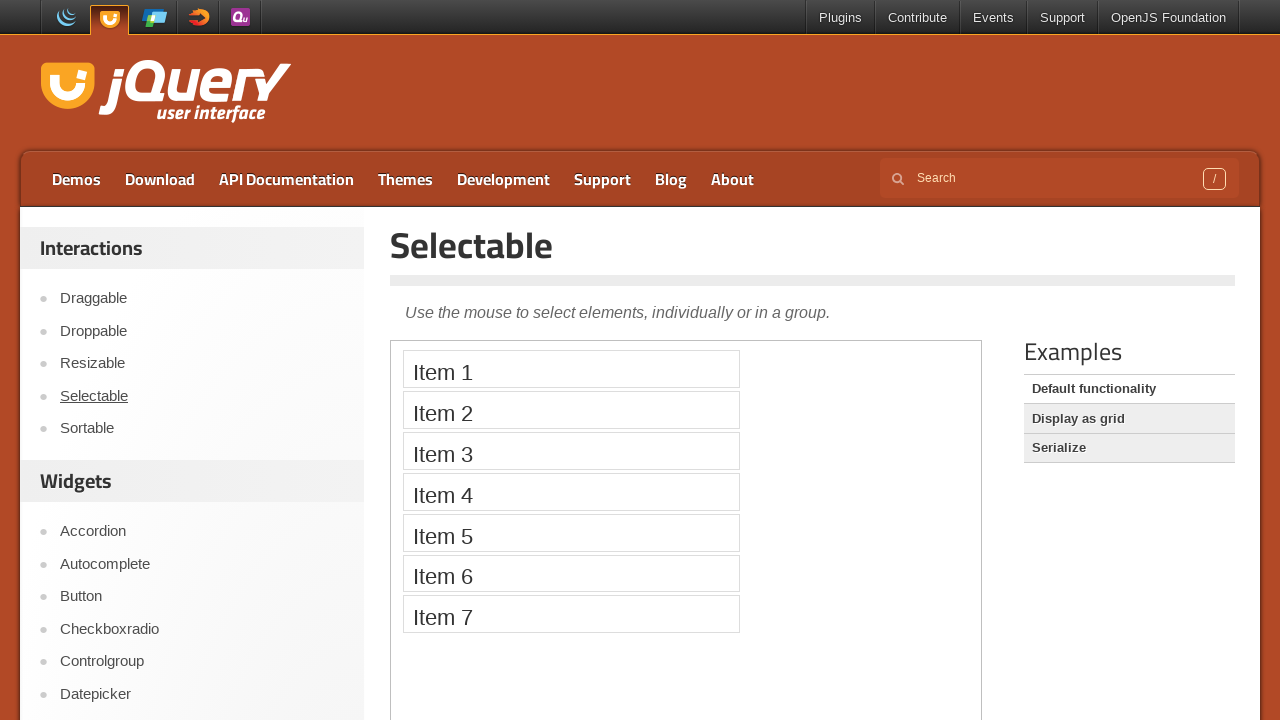

Found 7 selectable items
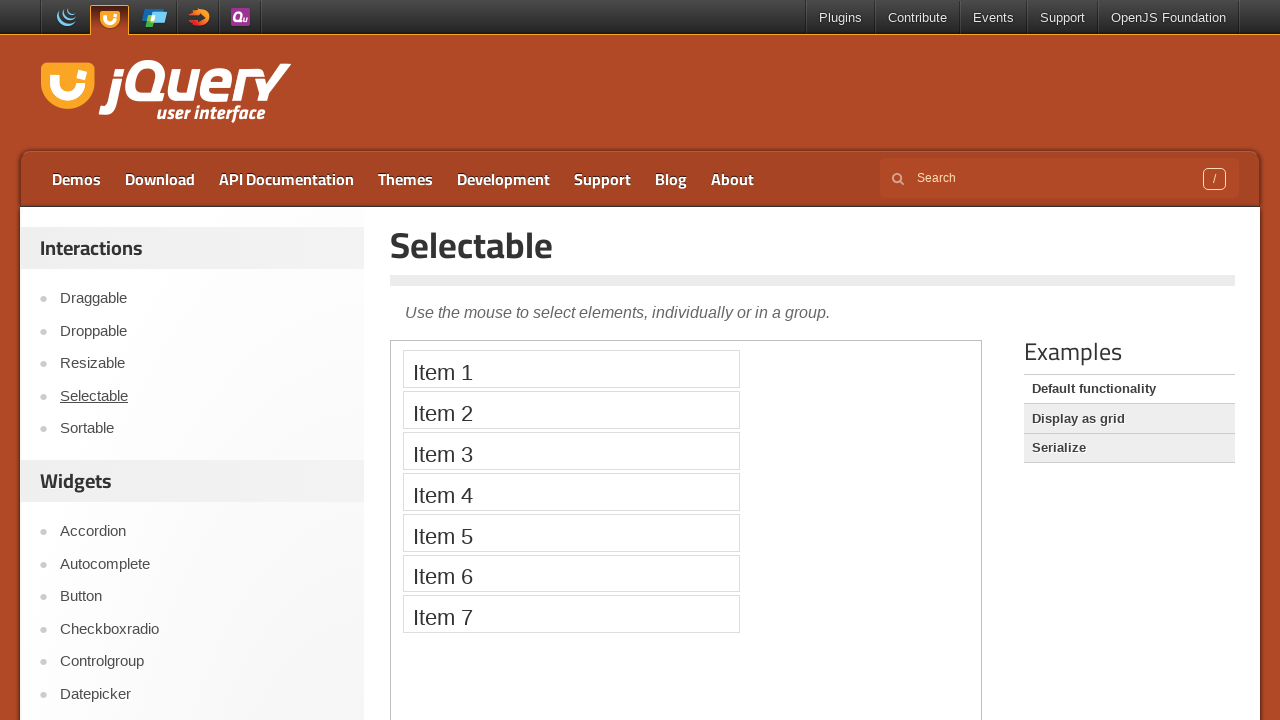

Clicked selectable item 1 of 7 at (571, 369) on iframe >> nth=0 >> internal:control=enter-frame >> xpath=//*[@id="selectable"]/l
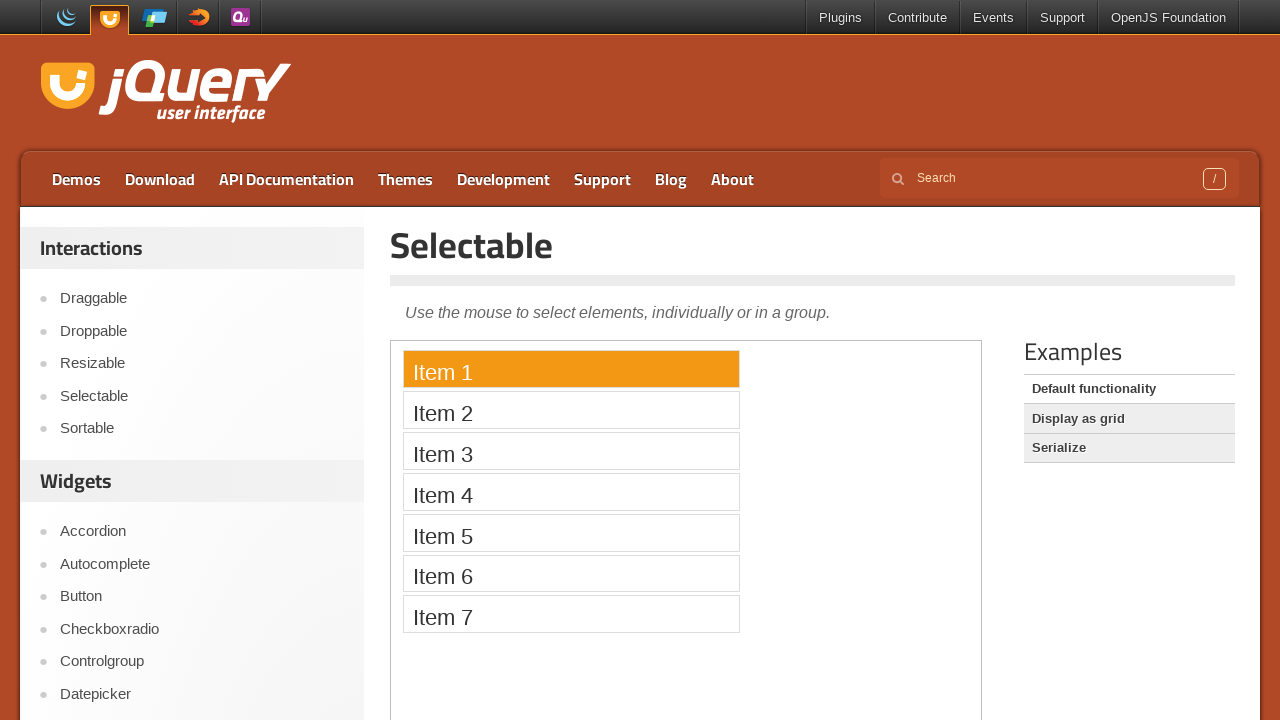

Clicked selectable item 2 of 7 at (571, 410) on iframe >> nth=0 >> internal:control=enter-frame >> xpath=//*[@id="selectable"]/l
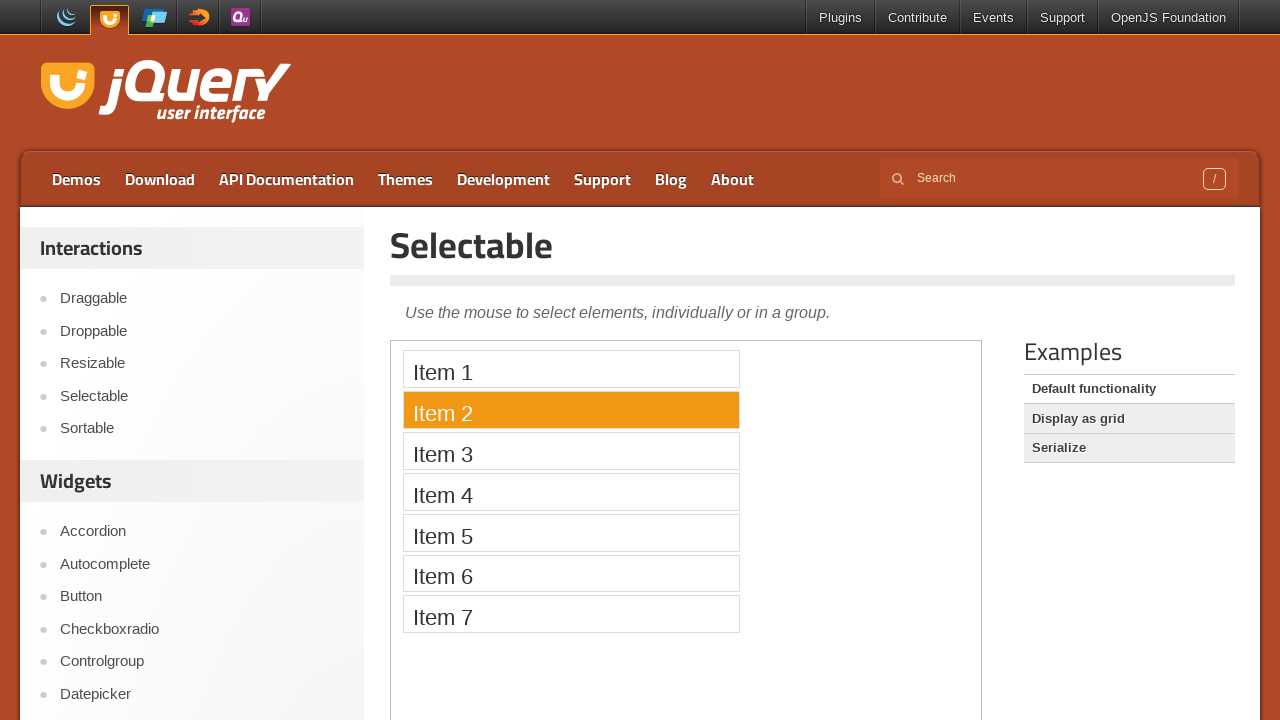

Clicked selectable item 3 of 7 at (571, 451) on iframe >> nth=0 >> internal:control=enter-frame >> xpath=//*[@id="selectable"]/l
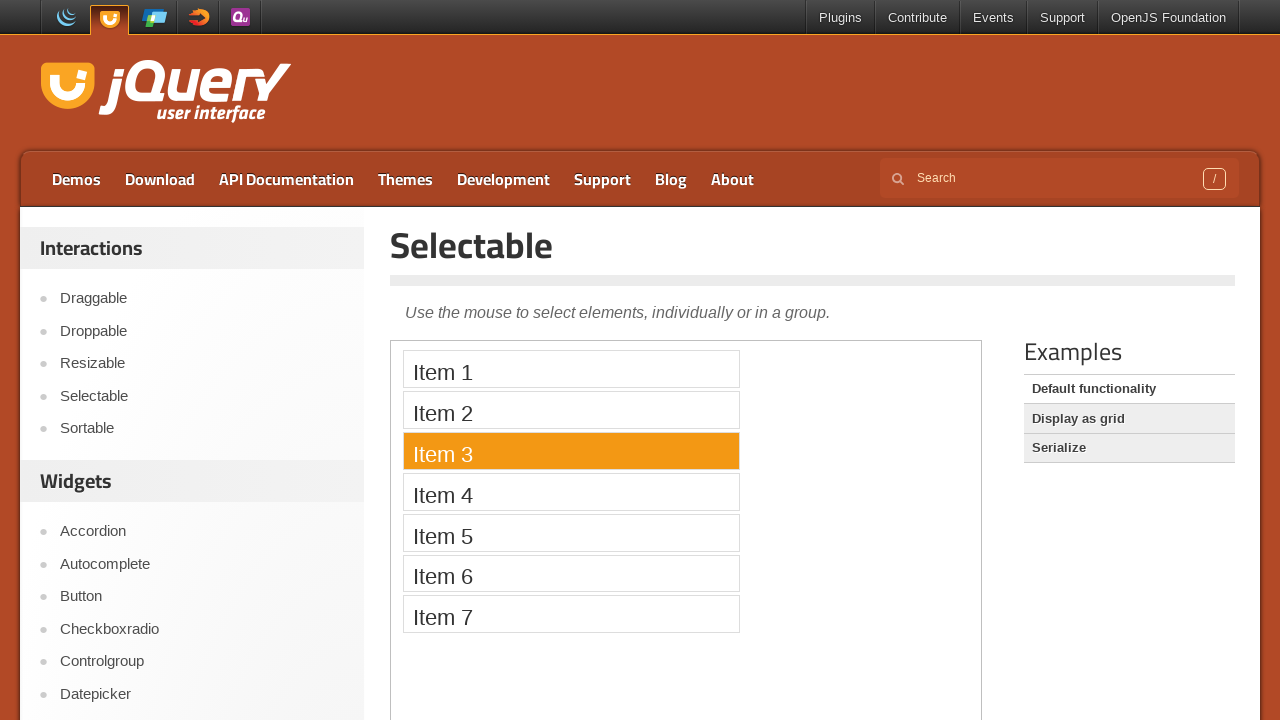

Clicked selectable item 4 of 7 at (571, 492) on iframe >> nth=0 >> internal:control=enter-frame >> xpath=//*[@id="selectable"]/l
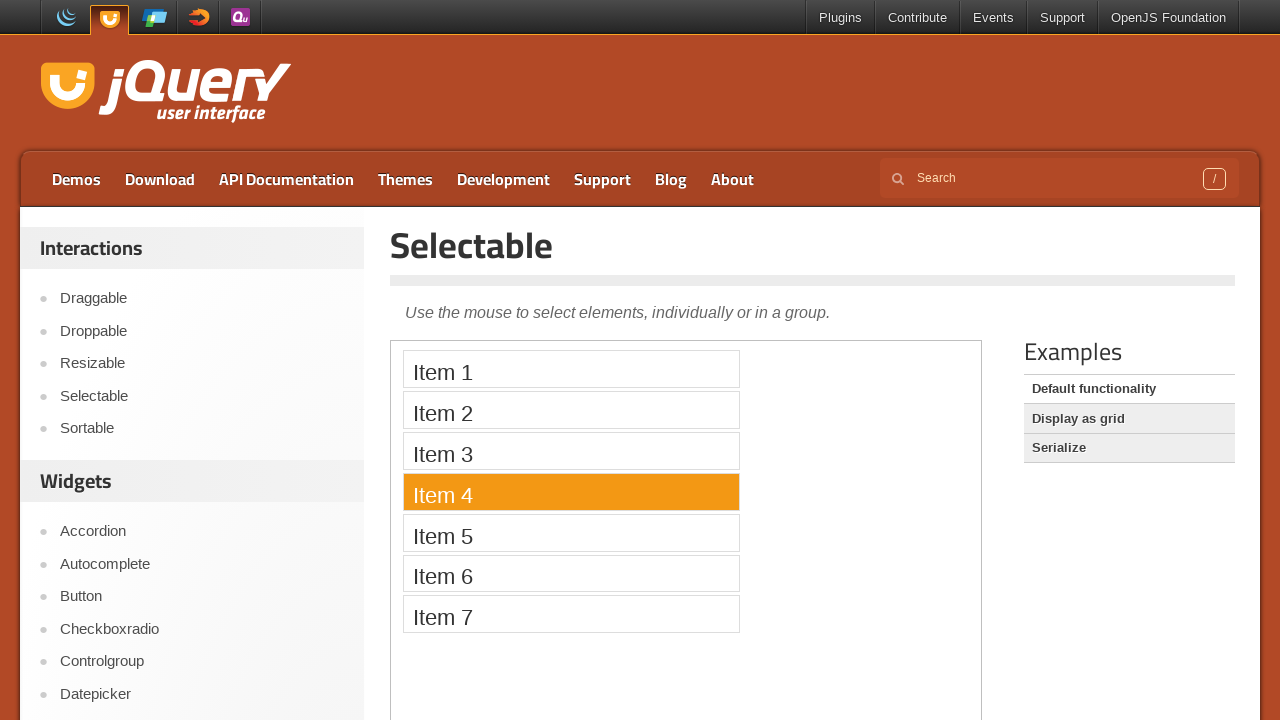

Clicked selectable item 5 of 7 at (571, 532) on iframe >> nth=0 >> internal:control=enter-frame >> xpath=//*[@id="selectable"]/l
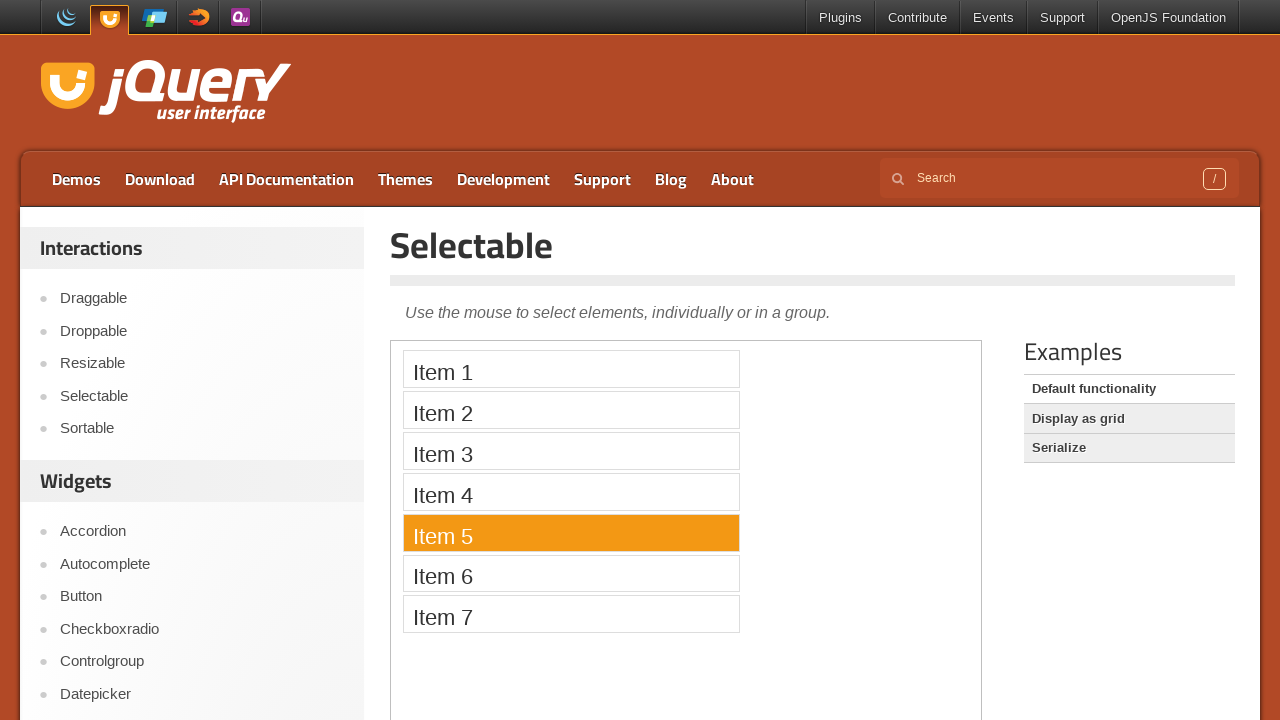

Clicked selectable item 6 of 7 at (571, 573) on iframe >> nth=0 >> internal:control=enter-frame >> xpath=//*[@id="selectable"]/l
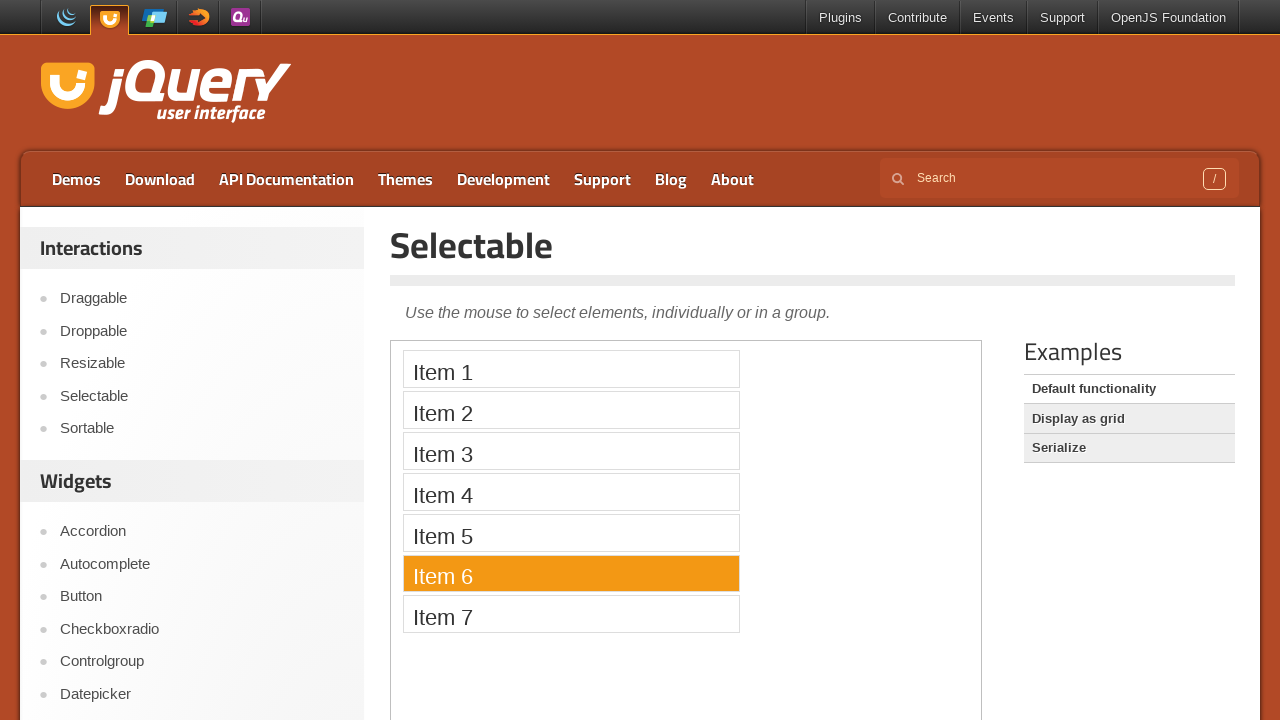

Clicked selectable item 7 of 7 at (571, 614) on iframe >> nth=0 >> internal:control=enter-frame >> xpath=//*[@id="selectable"]/l
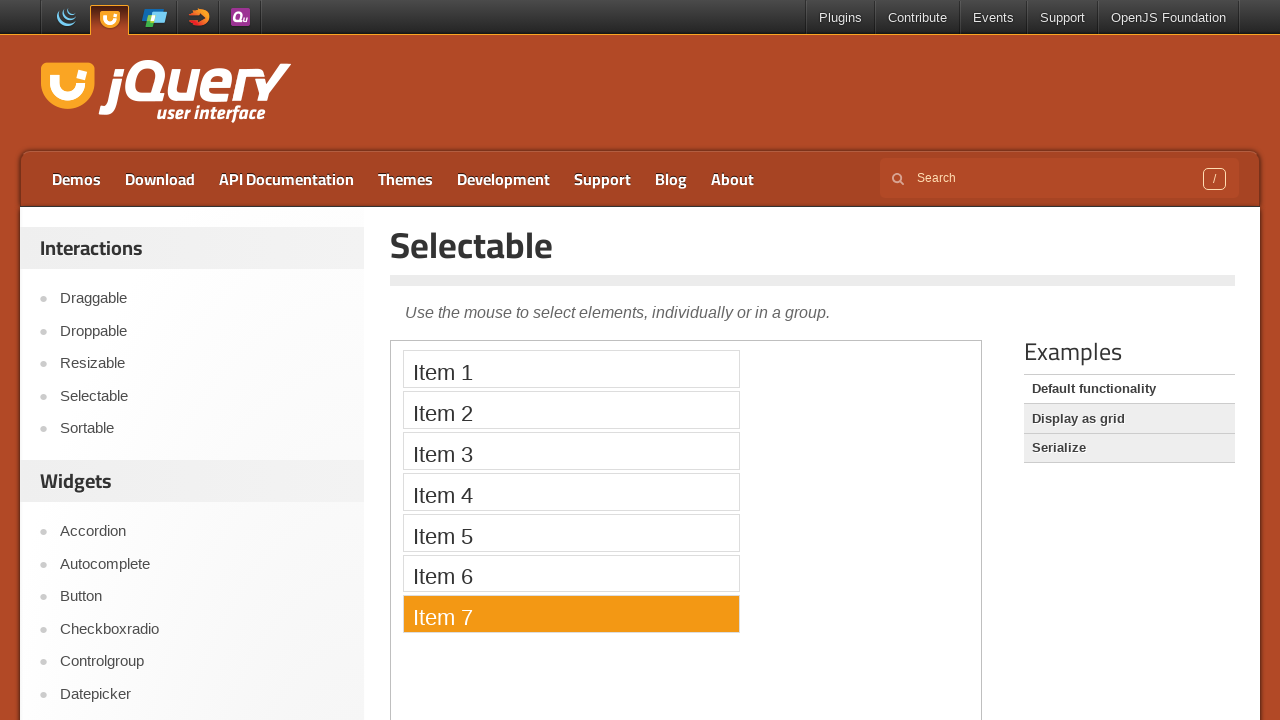

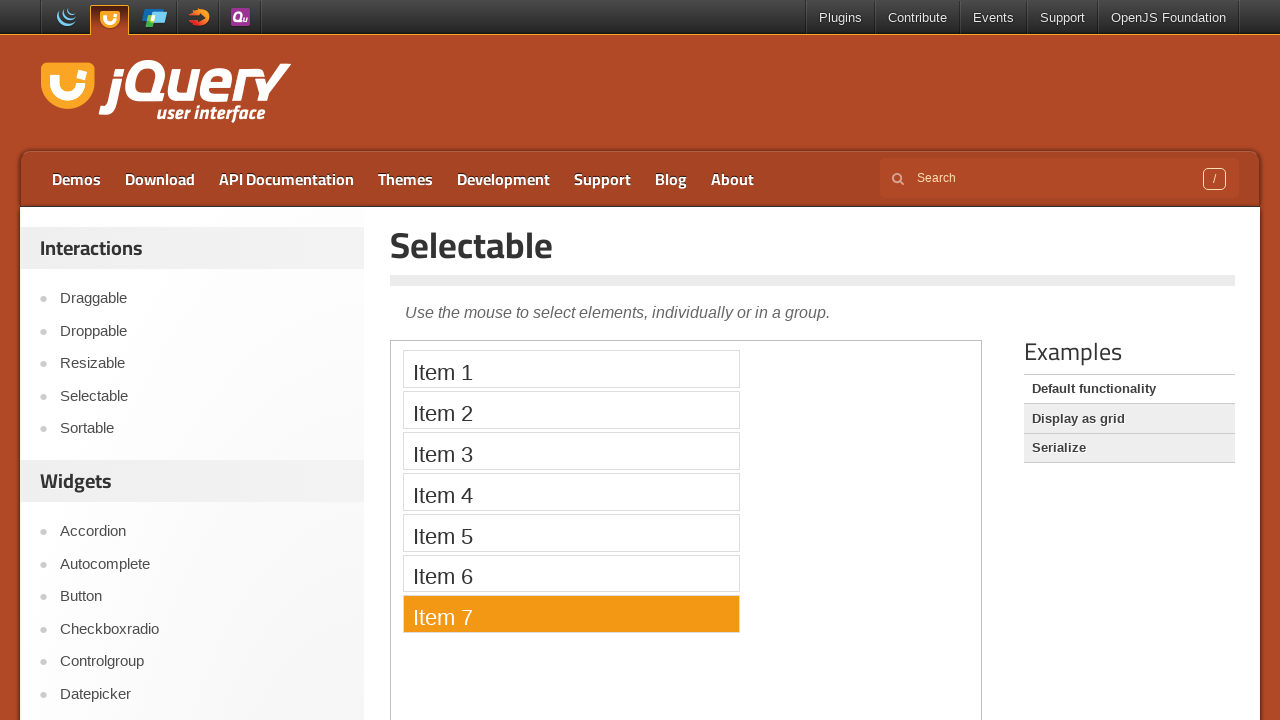